Tests focus removal from an input element and verifies that the page has scrolling capability

Starting URL: https://www.sql-ex.ru

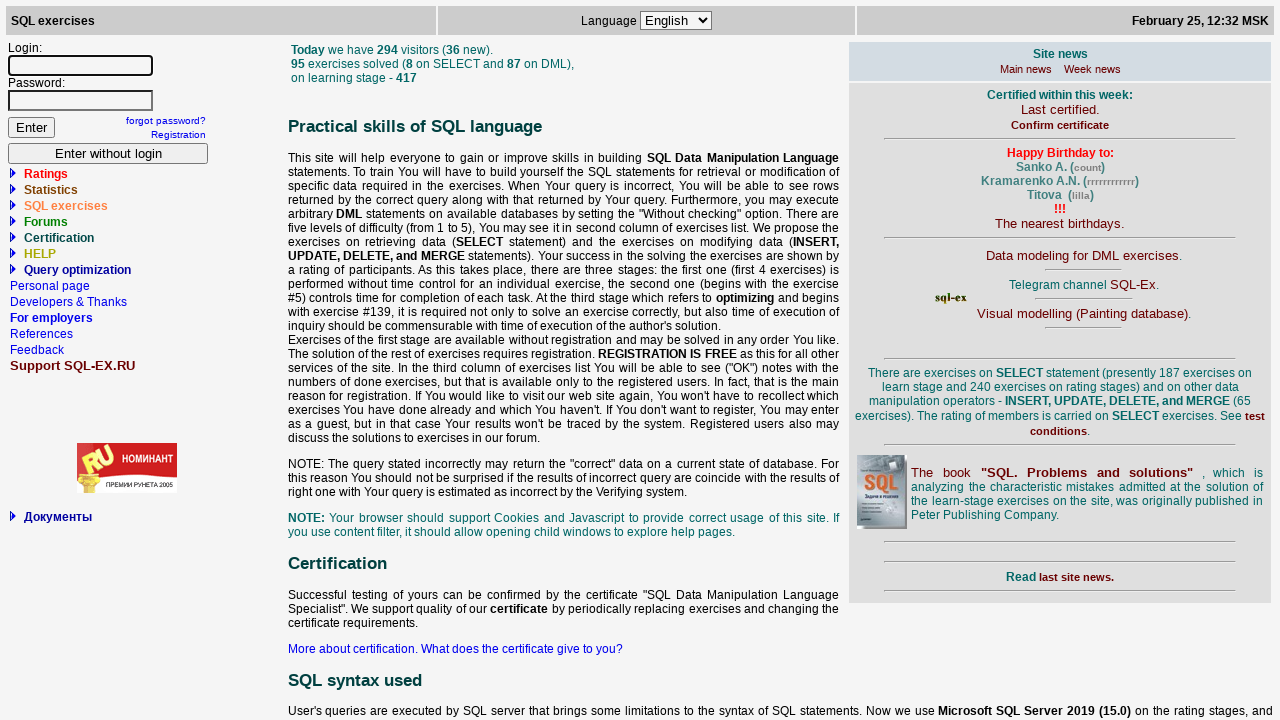

Clicked on page body to remove focus from active input element at (640, 360) on body
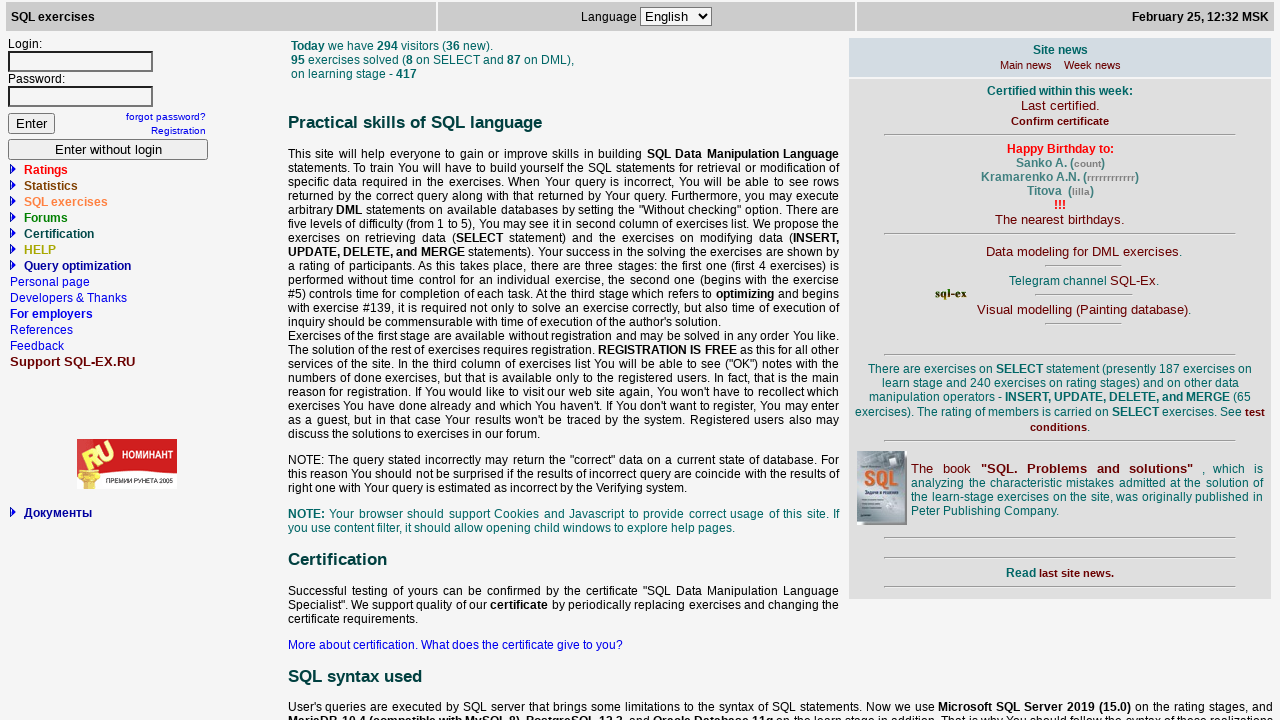

Verified page has scrolling capability by evaluating document scroll height vs viewport height
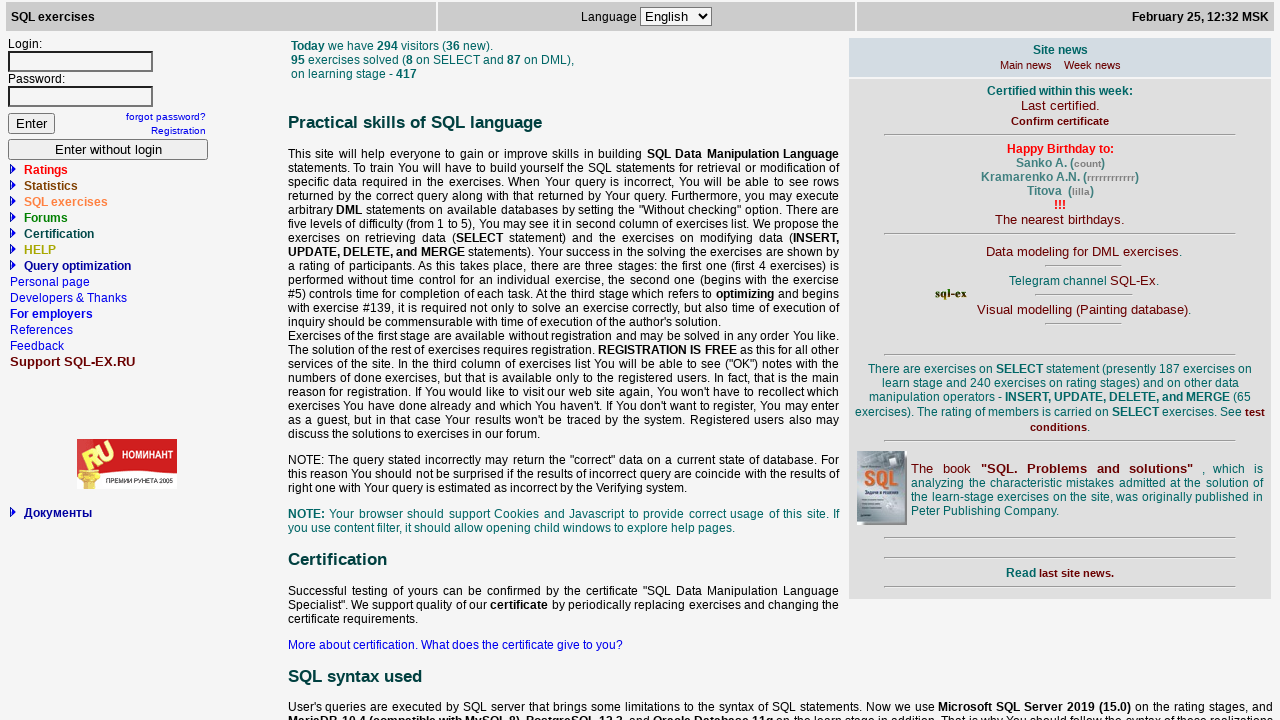

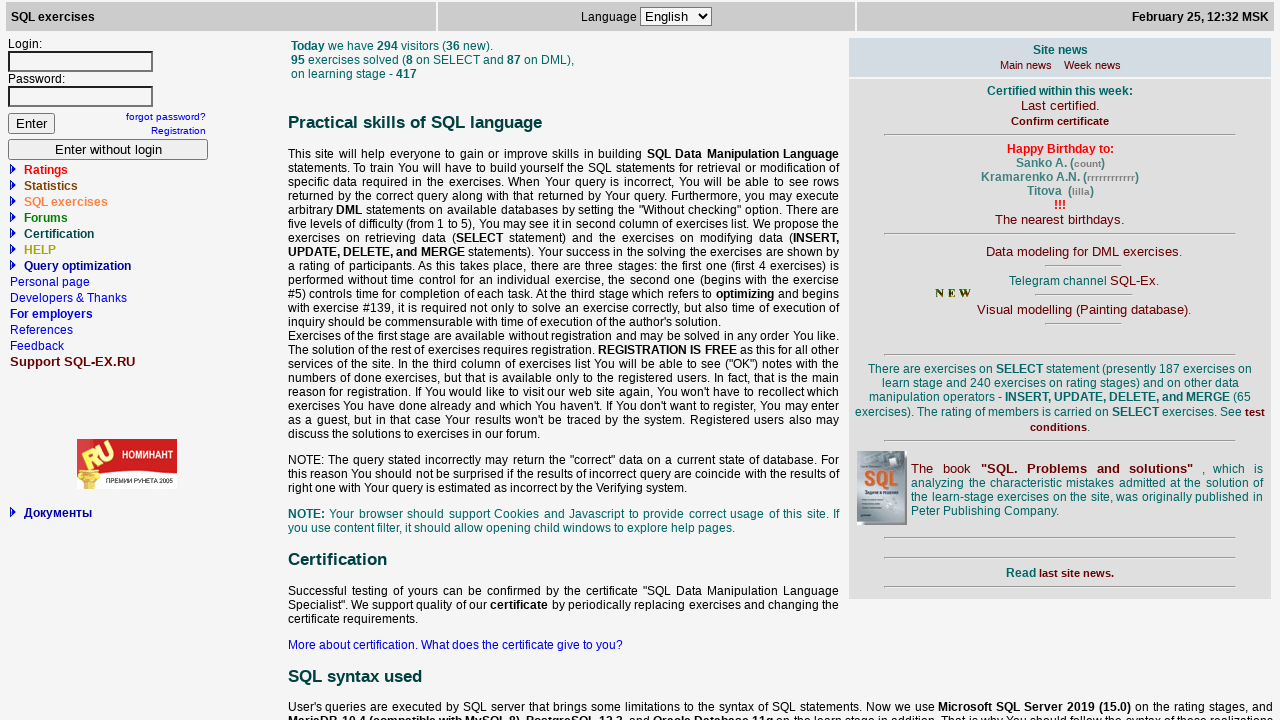